Tests the 7-character validation form by entering "wisamha" and verifying it returns "Valid Value"

Starting URL: https://testpages.eviltester.com/styled/apps/7charval/simple7charvalidation.html

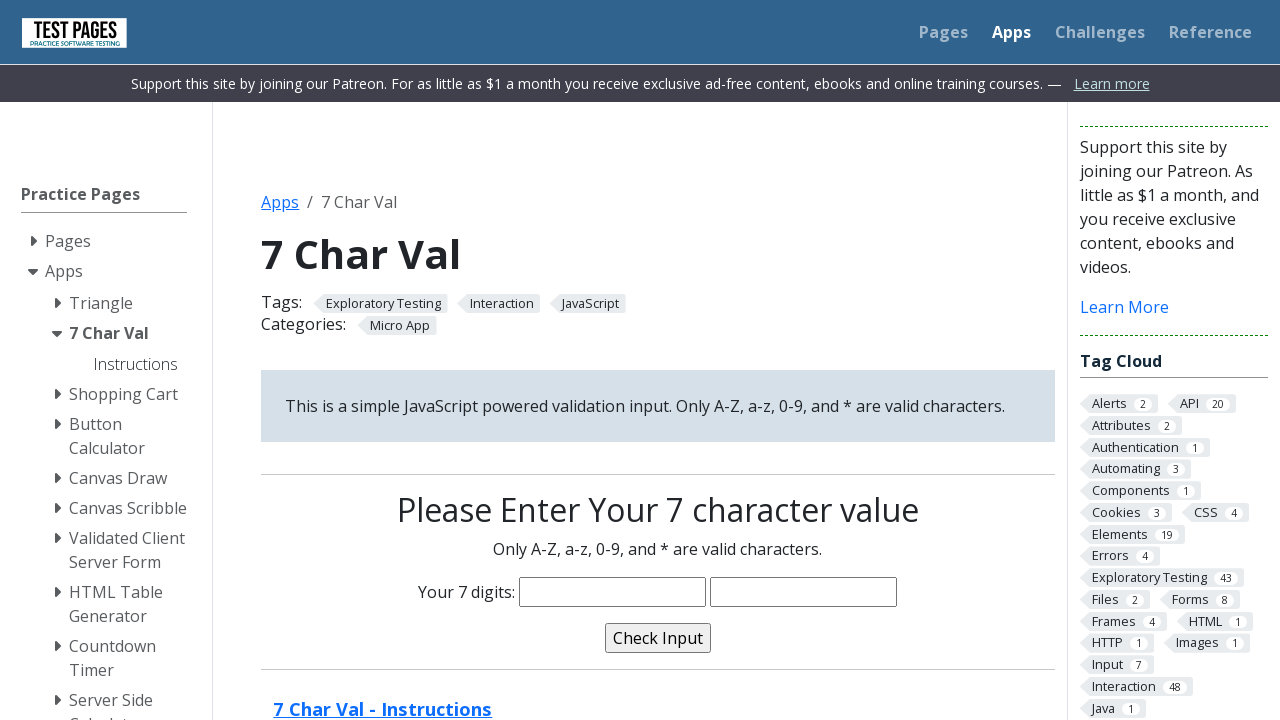

Filled 7-character input field with 'wisamha' on input[name='characters']
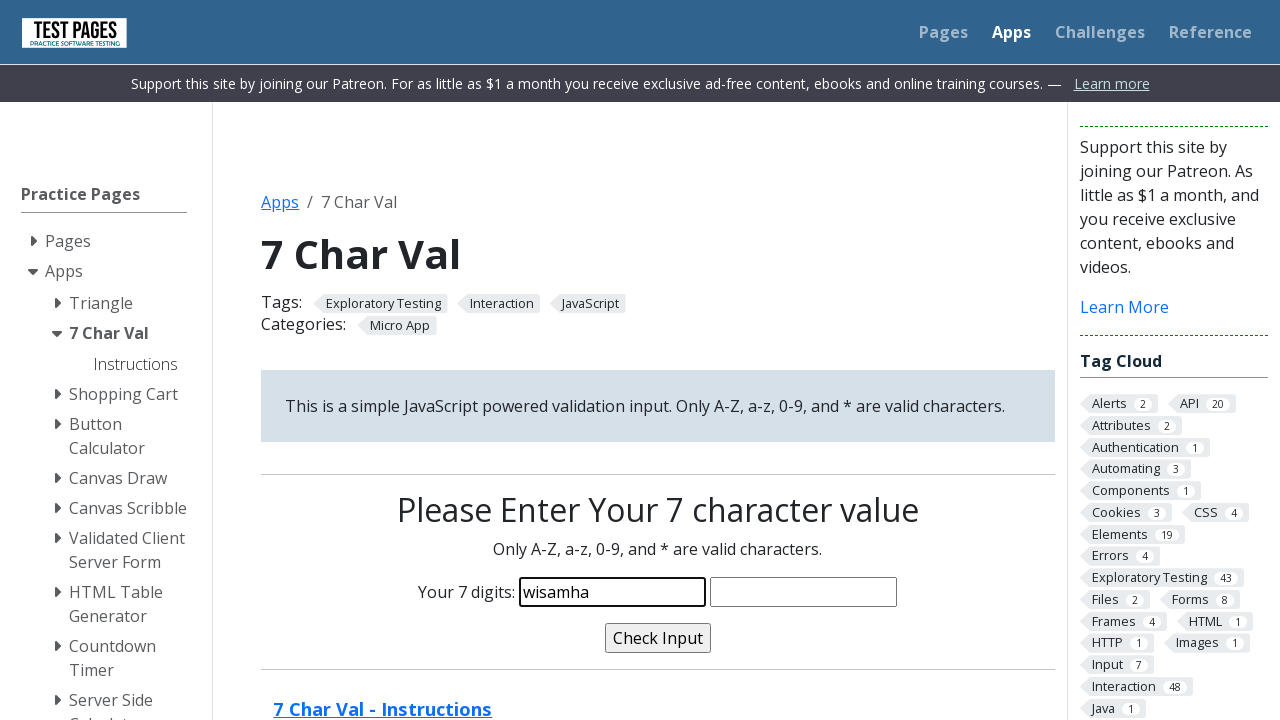

Clicked validate button at (658, 638) on input[name='validate']
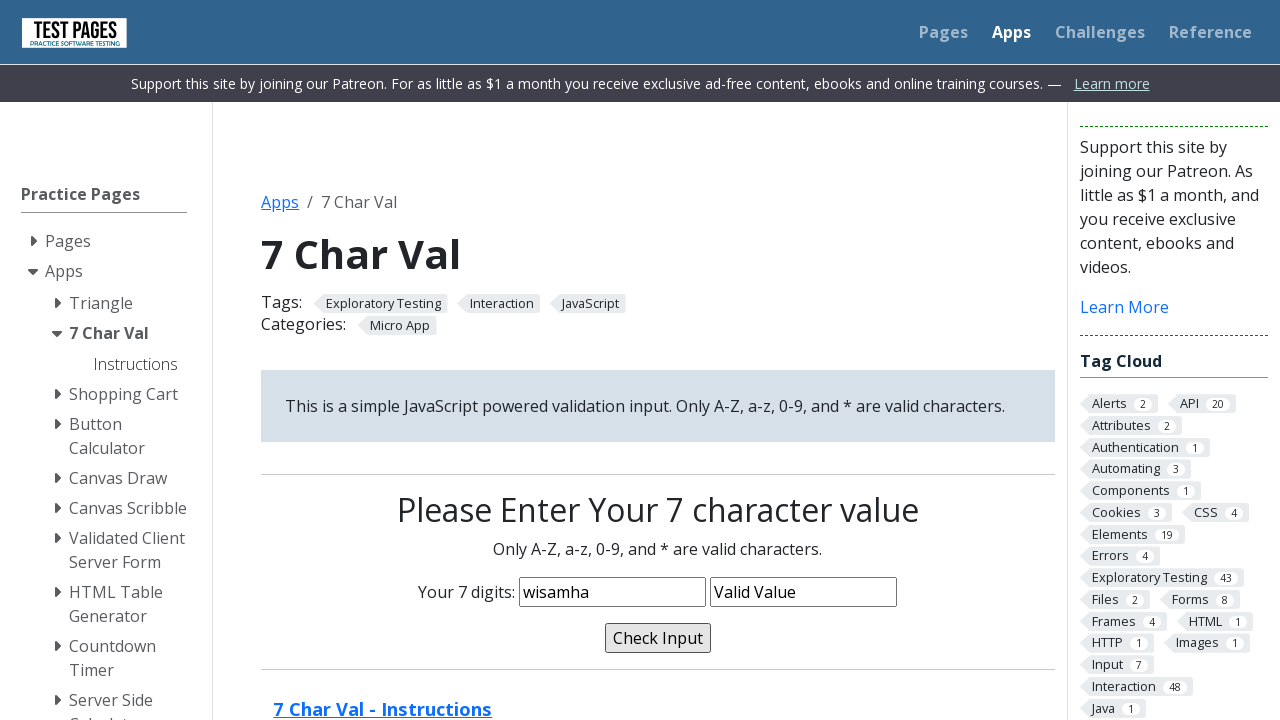

Validation message appeared with 'Valid Value' result
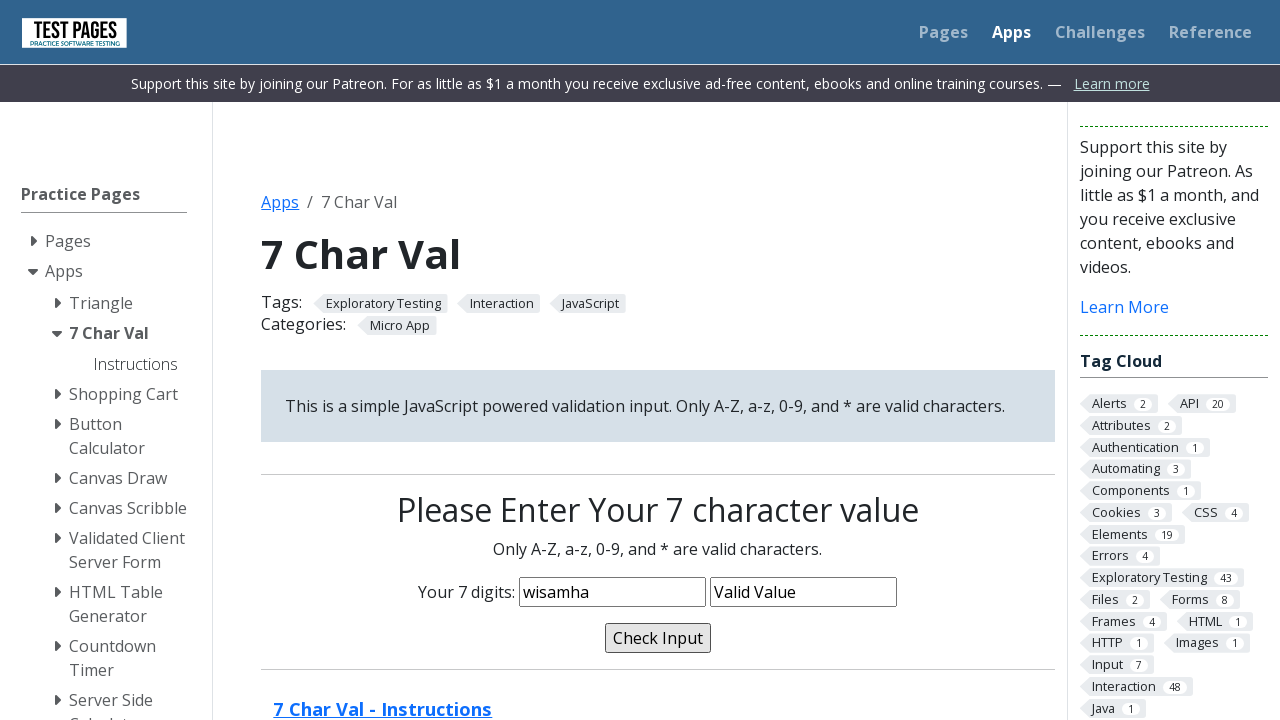

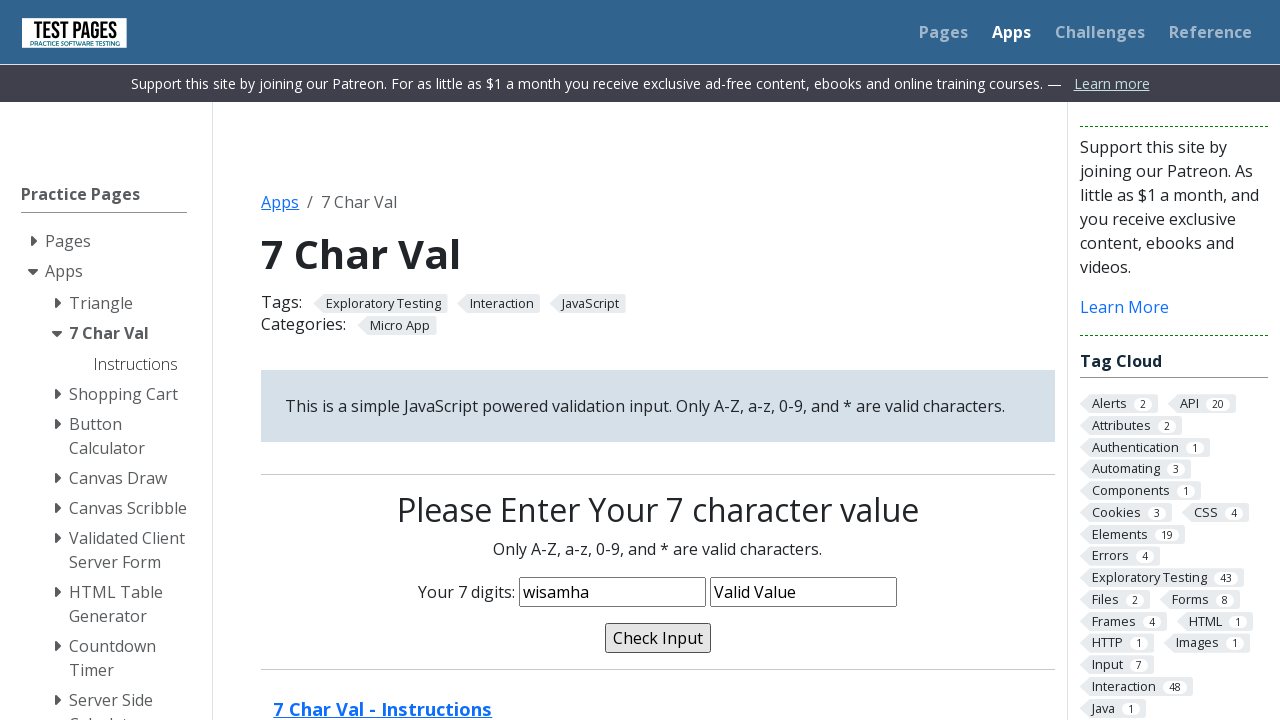